Tests drag and drop functionality on jQuery UI demo page by dragging an element to a drop target

Starting URL: https://jqueryui.com/droppable

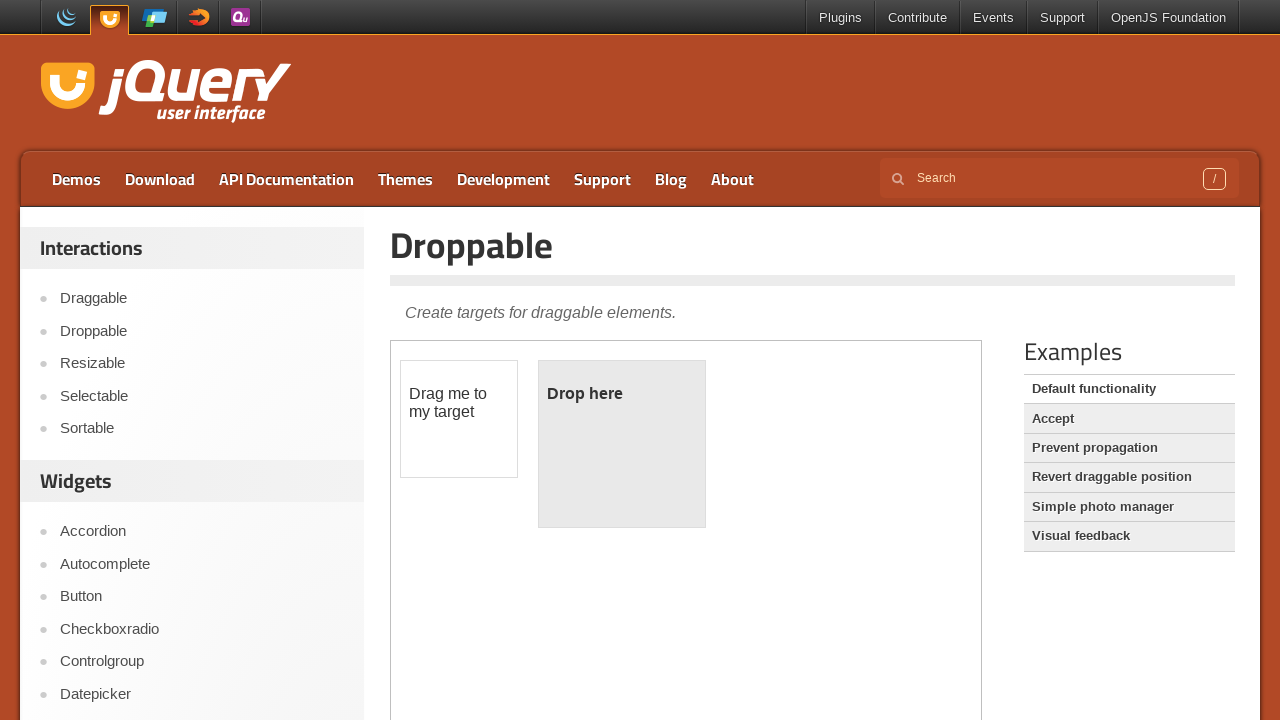

Located and switched to the droppable demo iframe
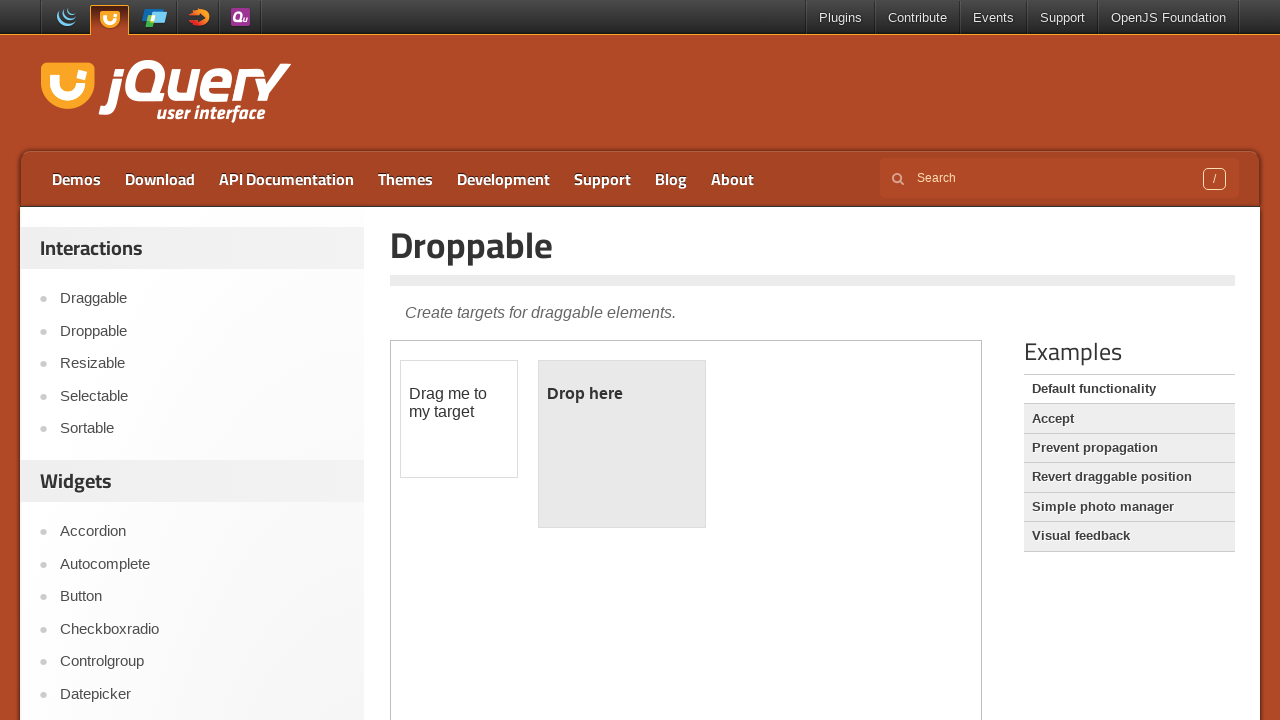

Located the draggable element 'Drag me to my target'
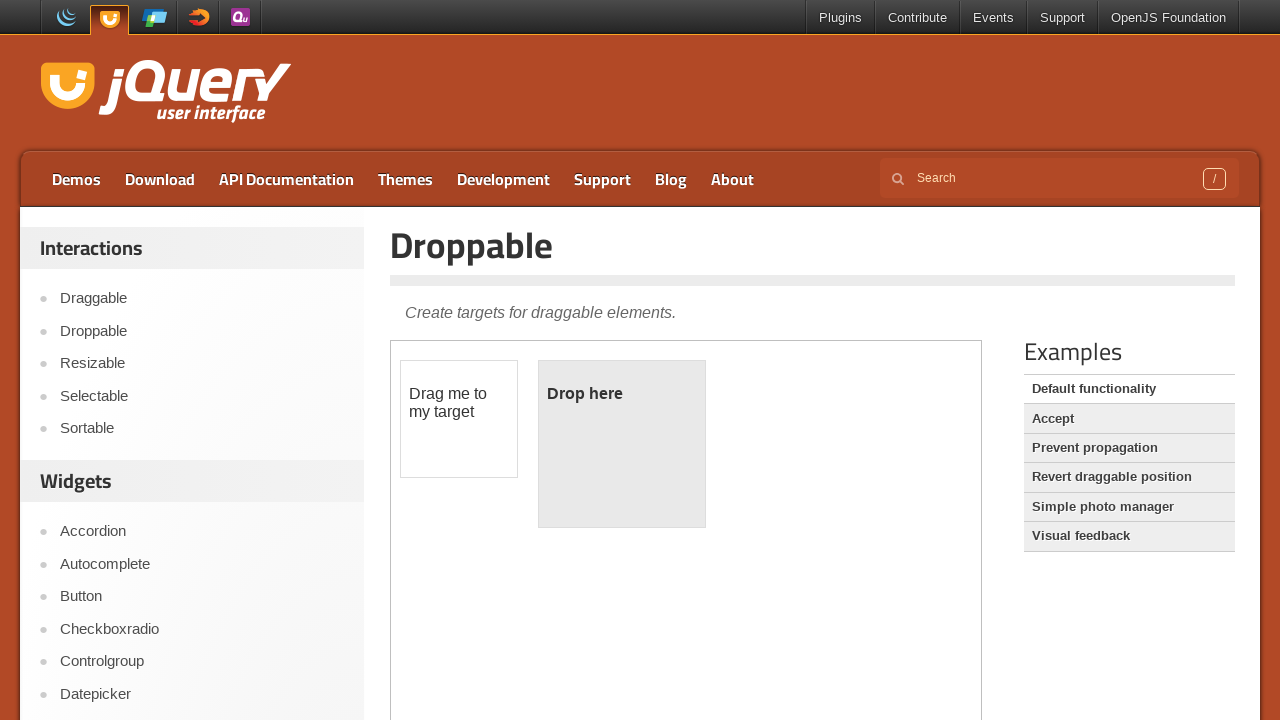

Located the drop target element 'Drop here'
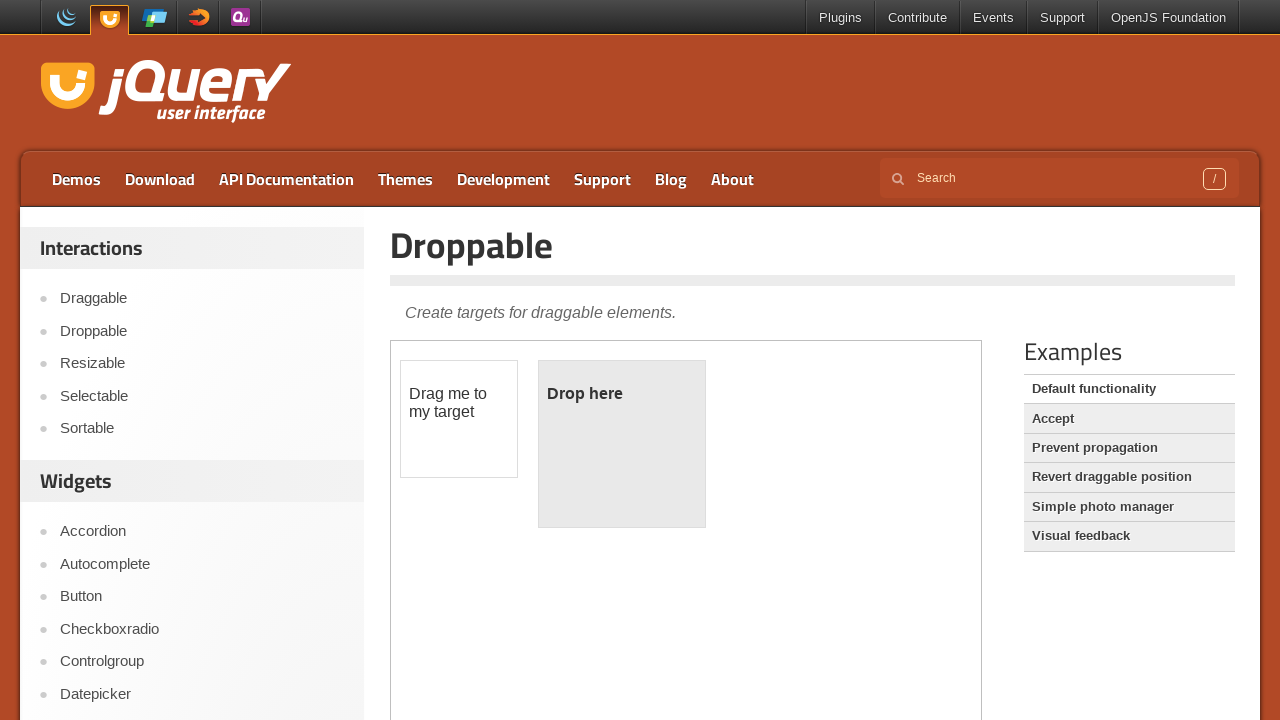

Dragged 'Drag me to my target' element to 'Drop here' target at (622, 394)
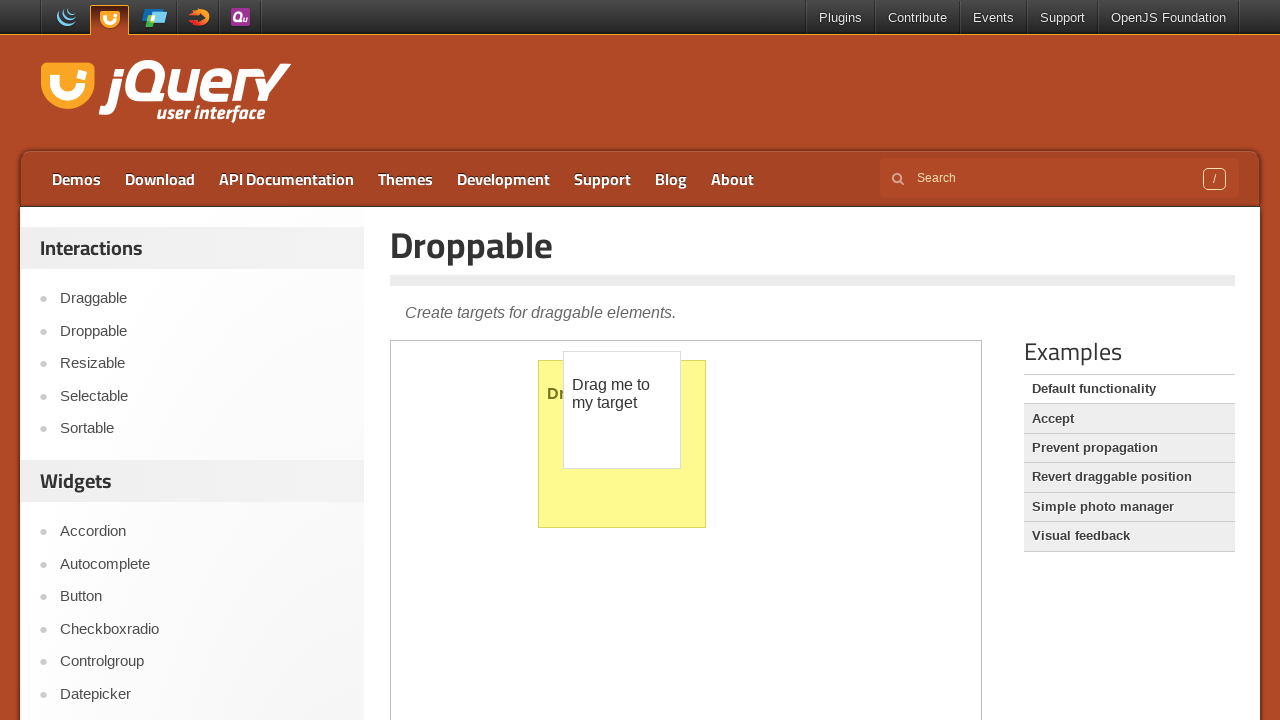

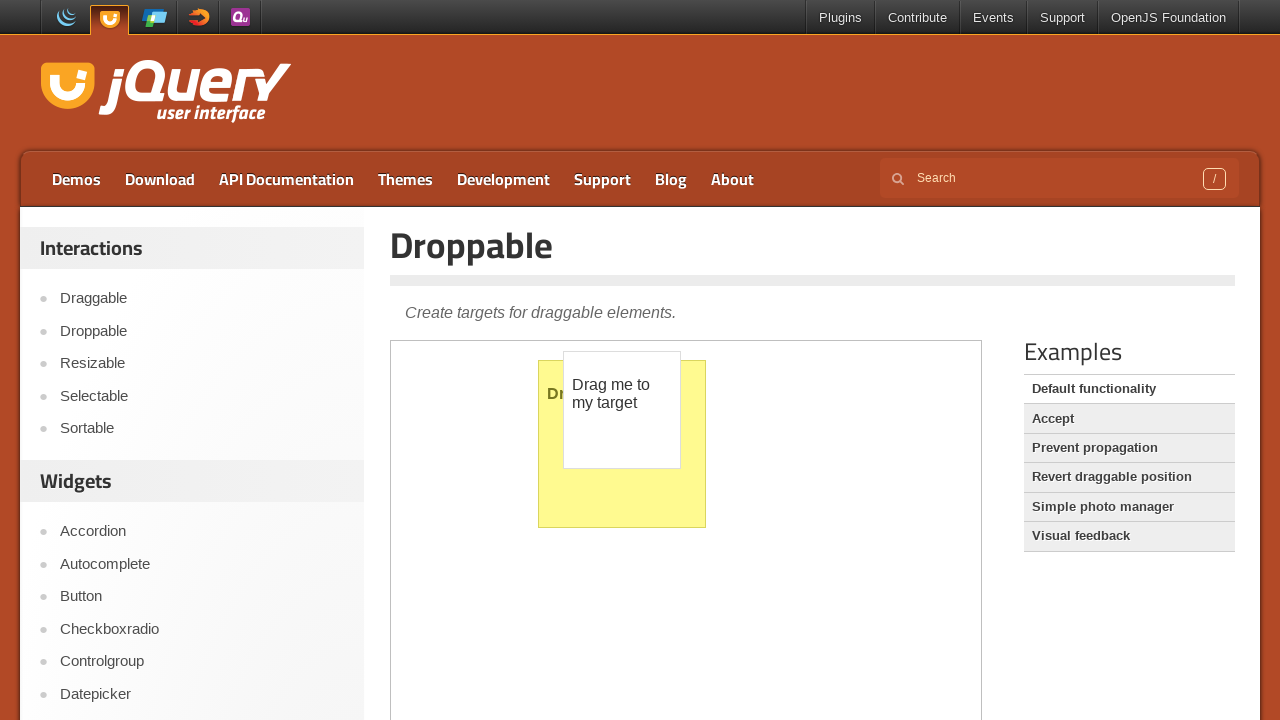